Tests that a todo item is removed when edited to an empty string

Starting URL: https://demo.playwright.dev/todomvc

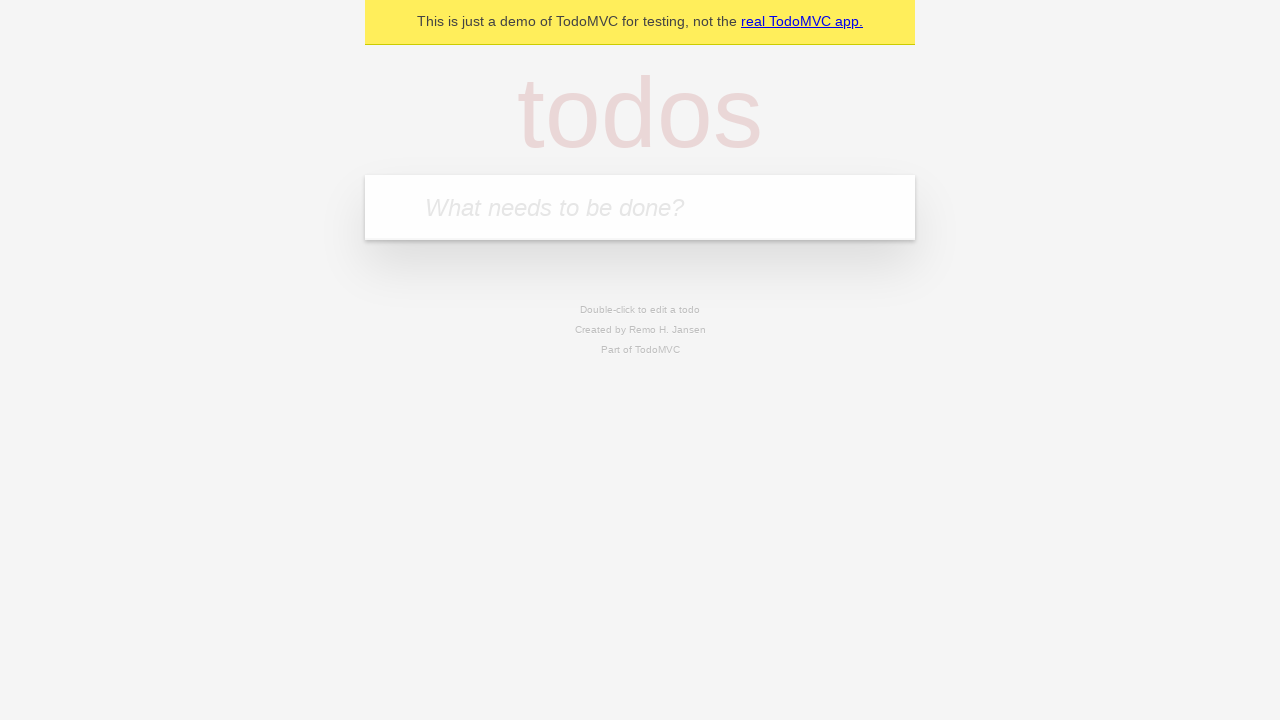

Filled todo input with 'buy some cheese' on internal:attr=[placeholder="What needs to be done?"i]
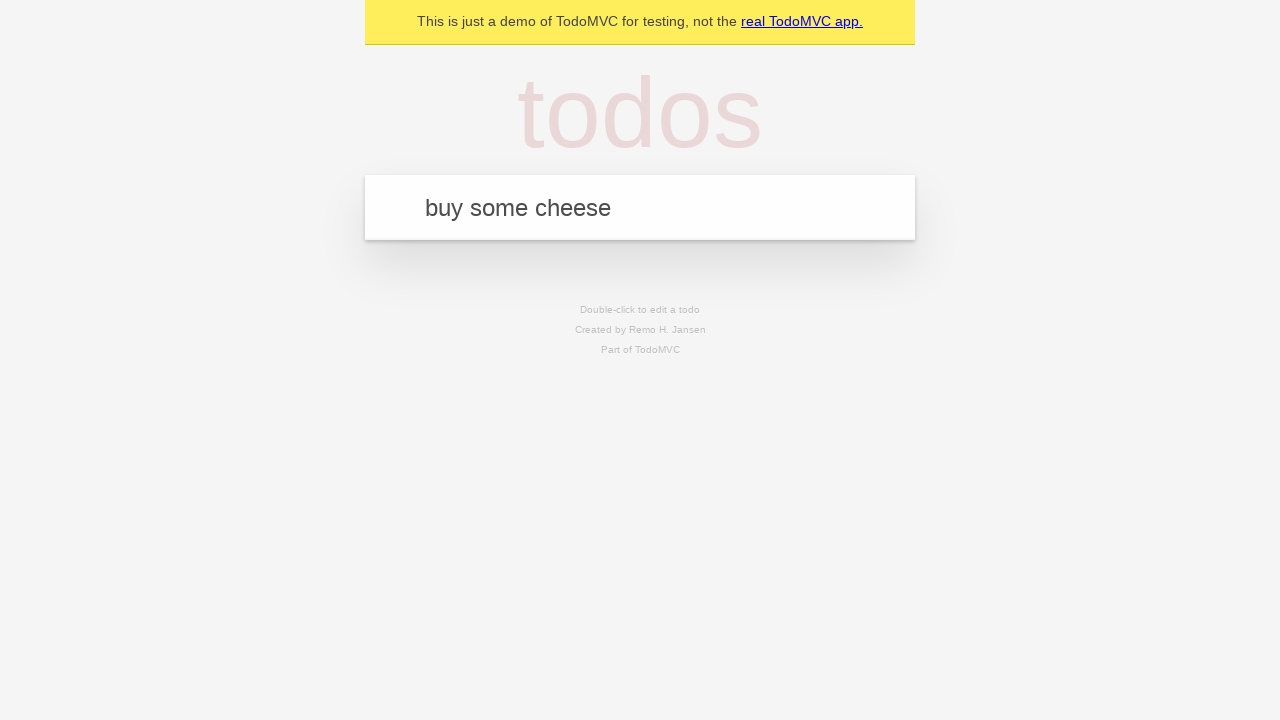

Pressed Enter to create first todo on internal:attr=[placeholder="What needs to be done?"i]
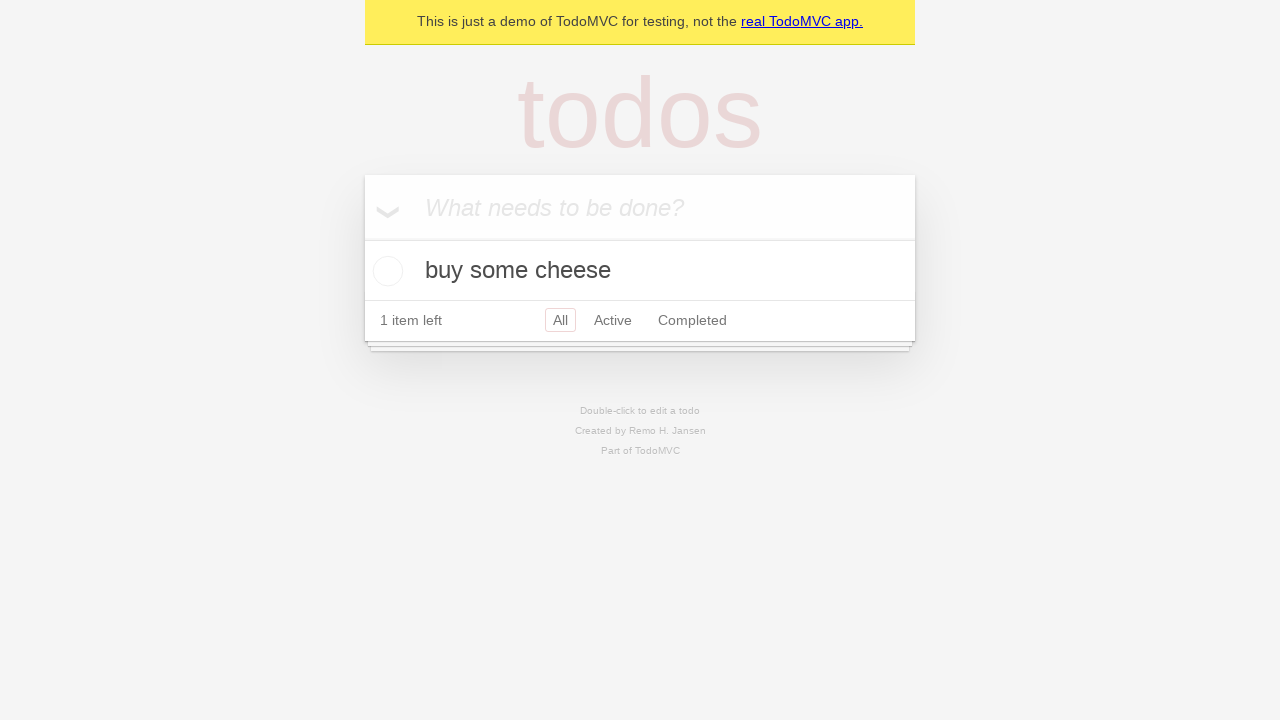

Filled todo input with 'feed the cat' on internal:attr=[placeholder="What needs to be done?"i]
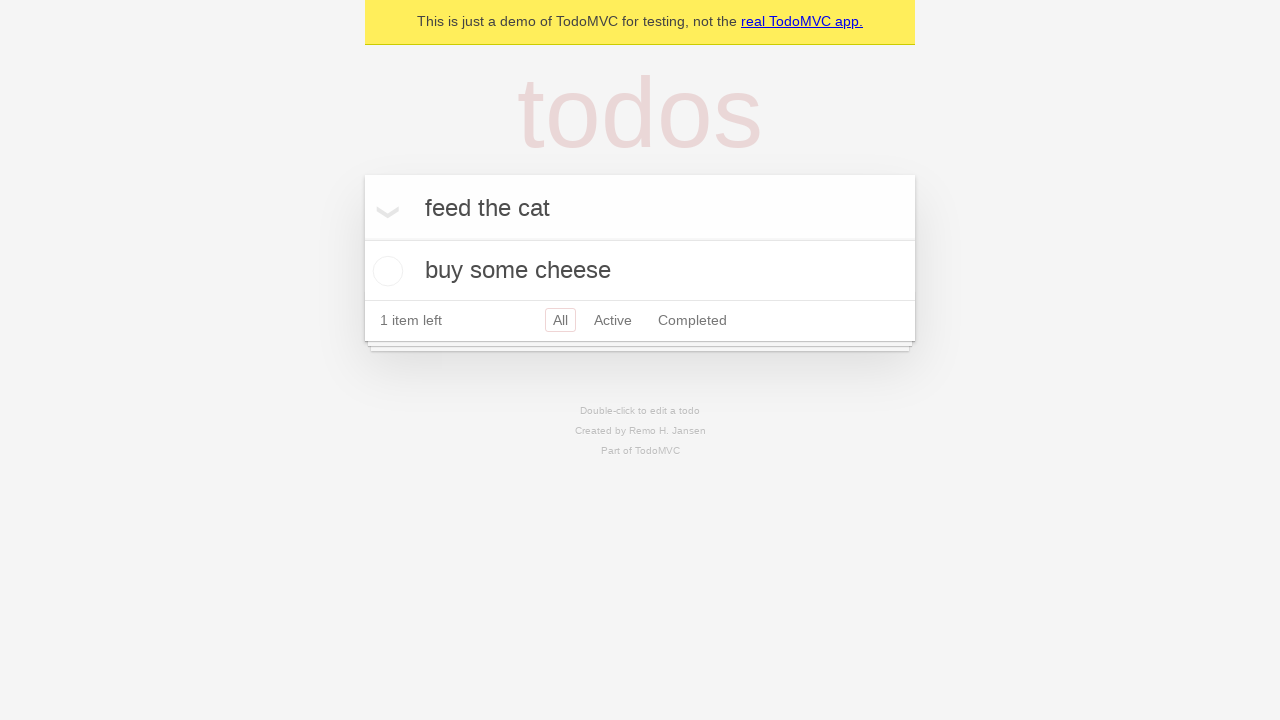

Pressed Enter to create second todo on internal:attr=[placeholder="What needs to be done?"i]
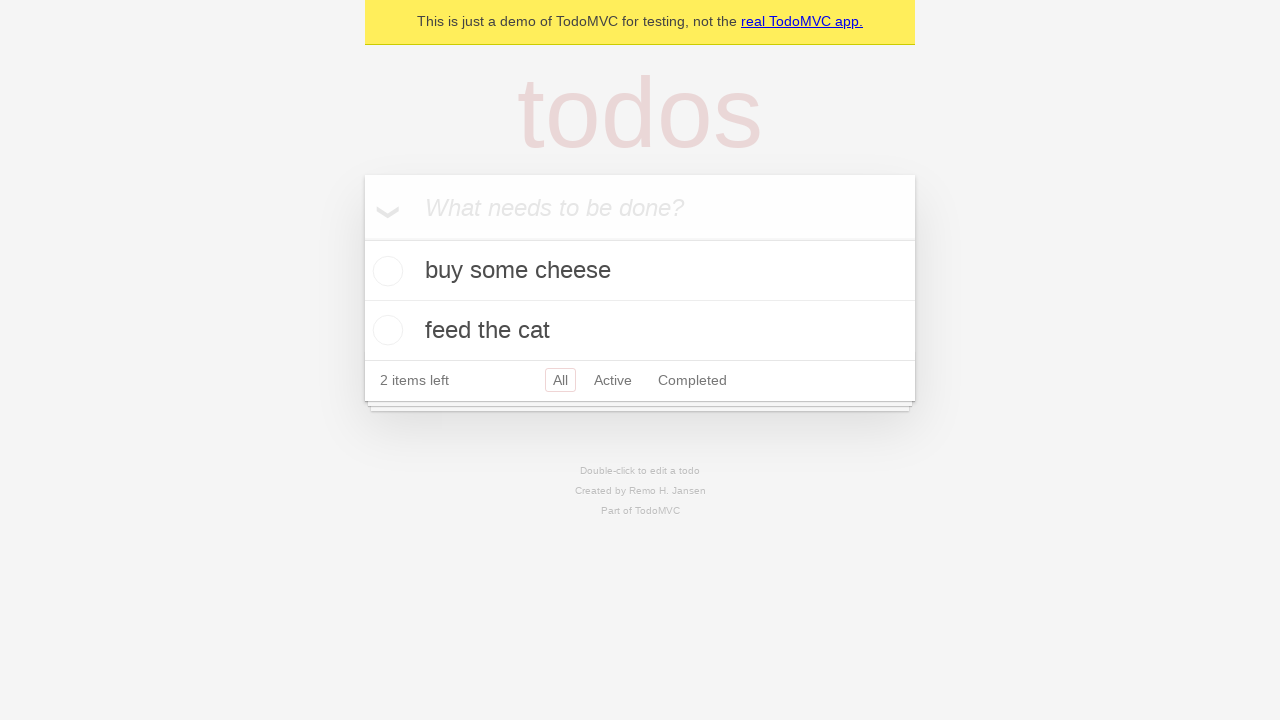

Filled todo input with 'book a doctors appointment' on internal:attr=[placeholder="What needs to be done?"i]
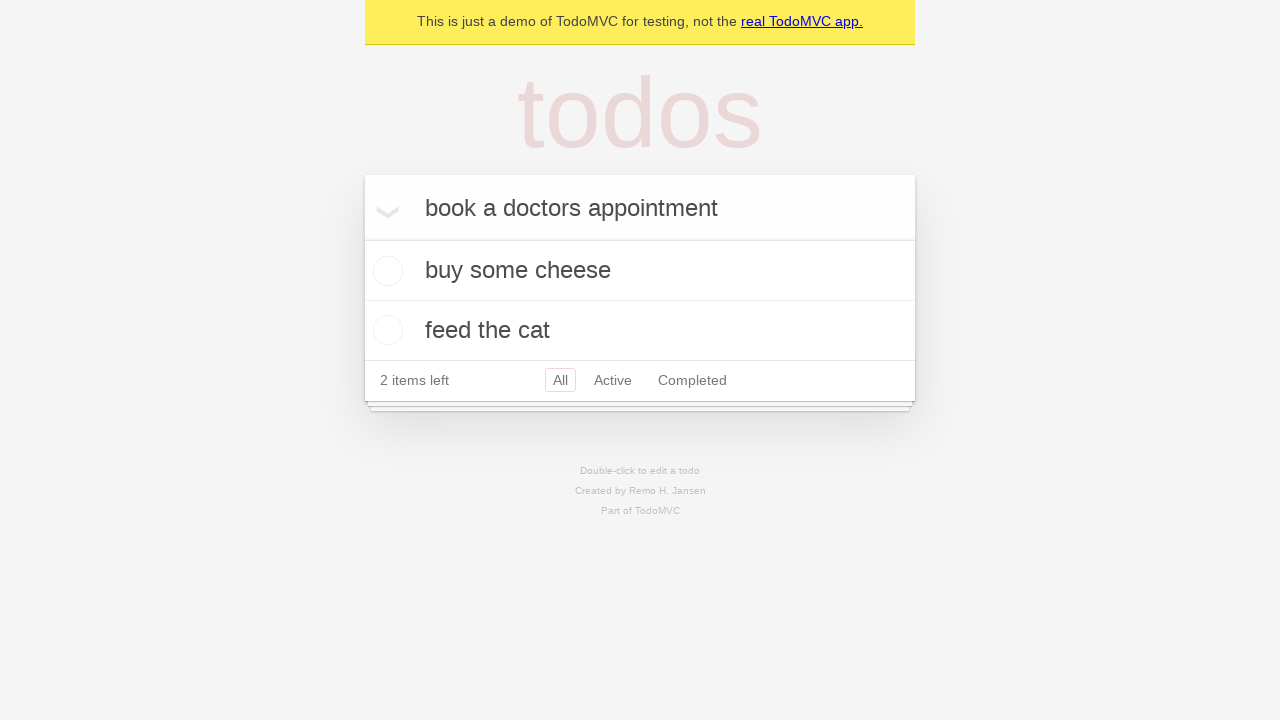

Pressed Enter to create third todo on internal:attr=[placeholder="What needs to be done?"i]
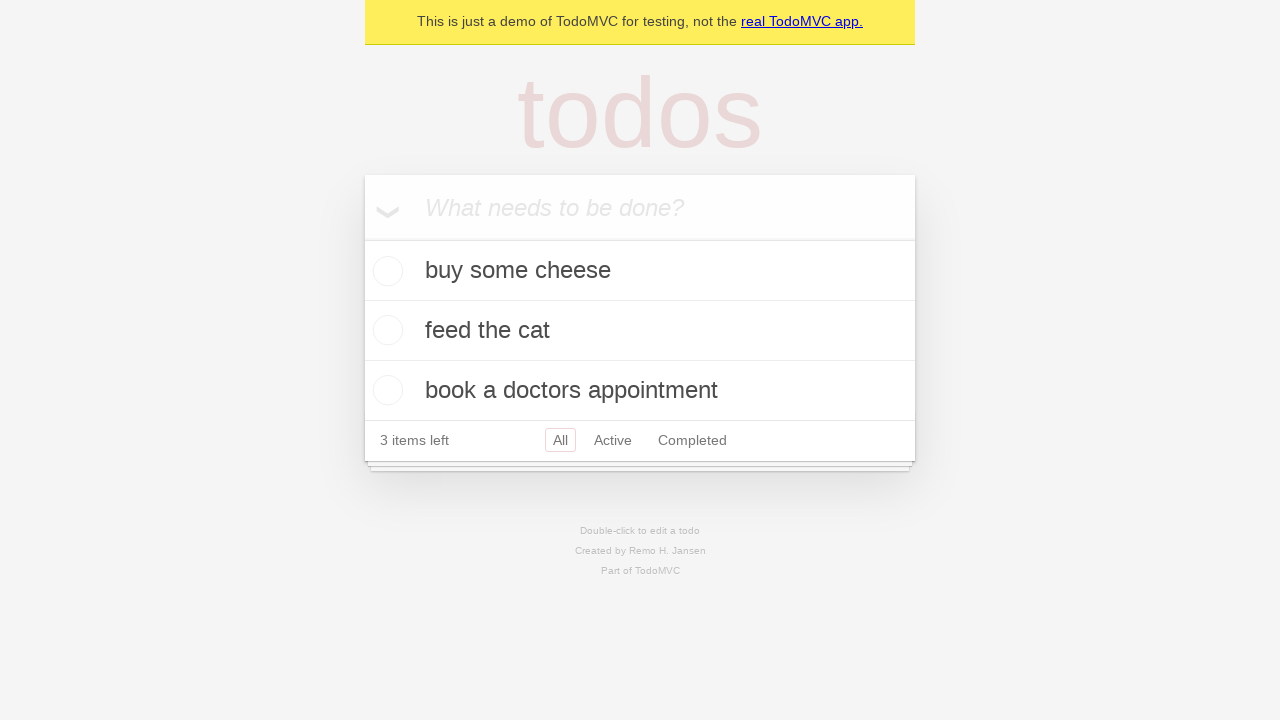

Double-clicked second todo item to enter edit mode at (640, 331) on internal:testid=[data-testid="todo-item"s] >> nth=1
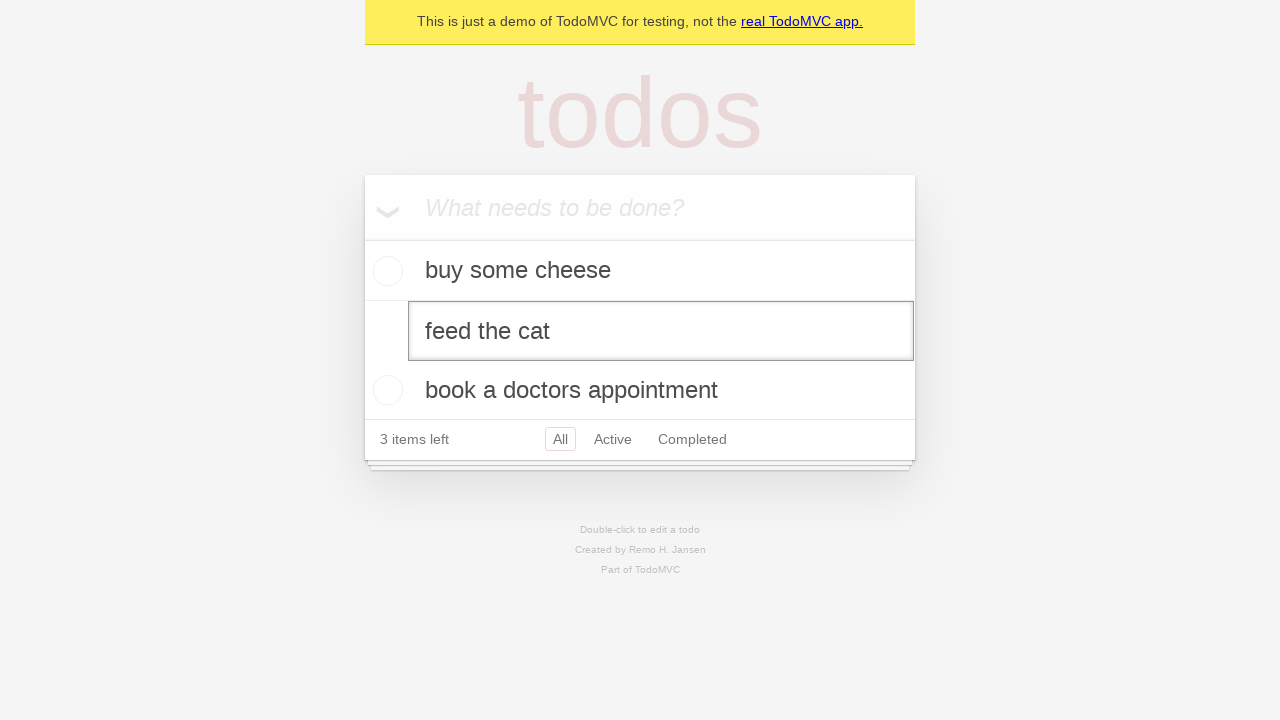

Cleared the todo text by filling with empty string on internal:testid=[data-testid="todo-item"s] >> nth=1 >> internal:role=textbox[nam
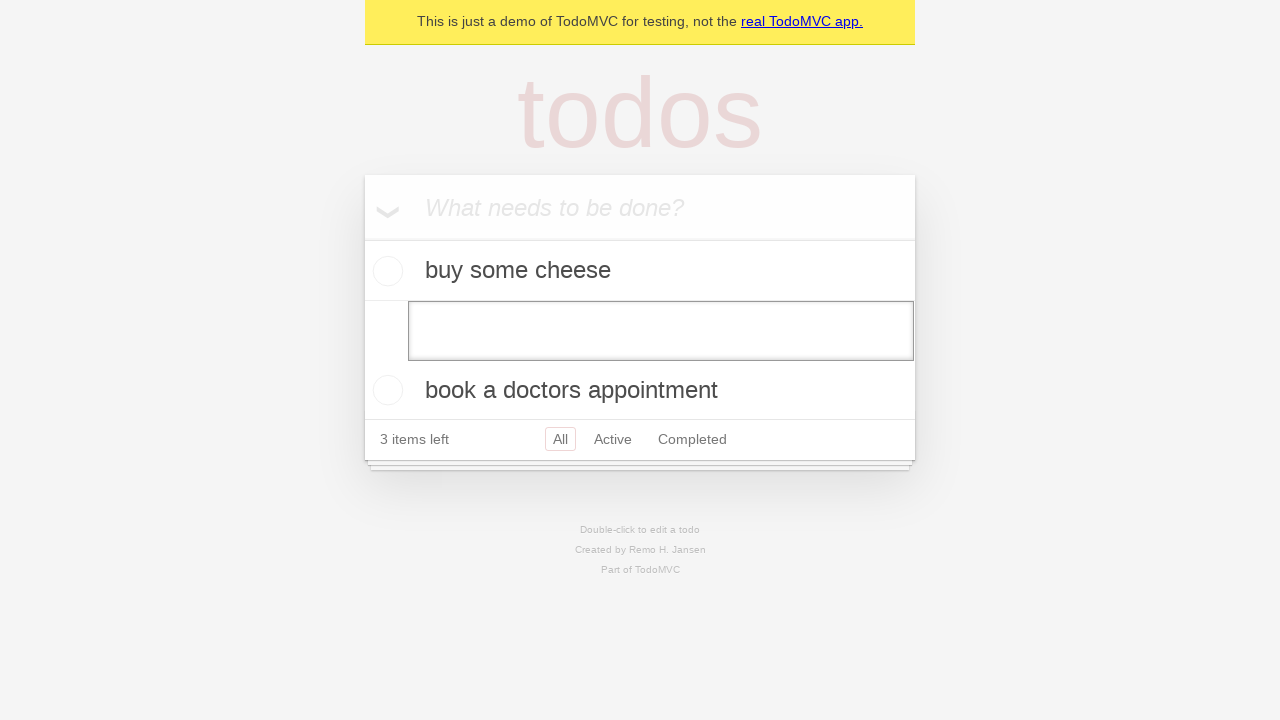

Pressed Enter to confirm deletion of todo item with empty text on internal:testid=[data-testid="todo-item"s] >> nth=1 >> internal:role=textbox[nam
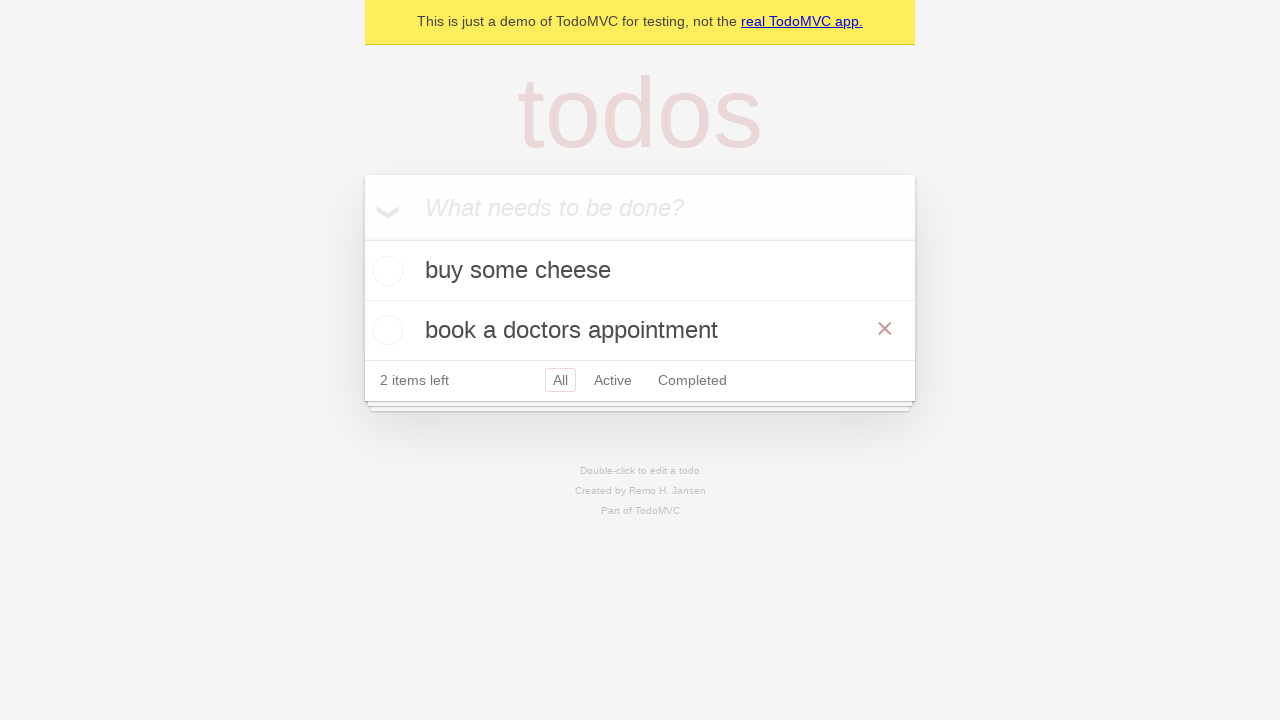

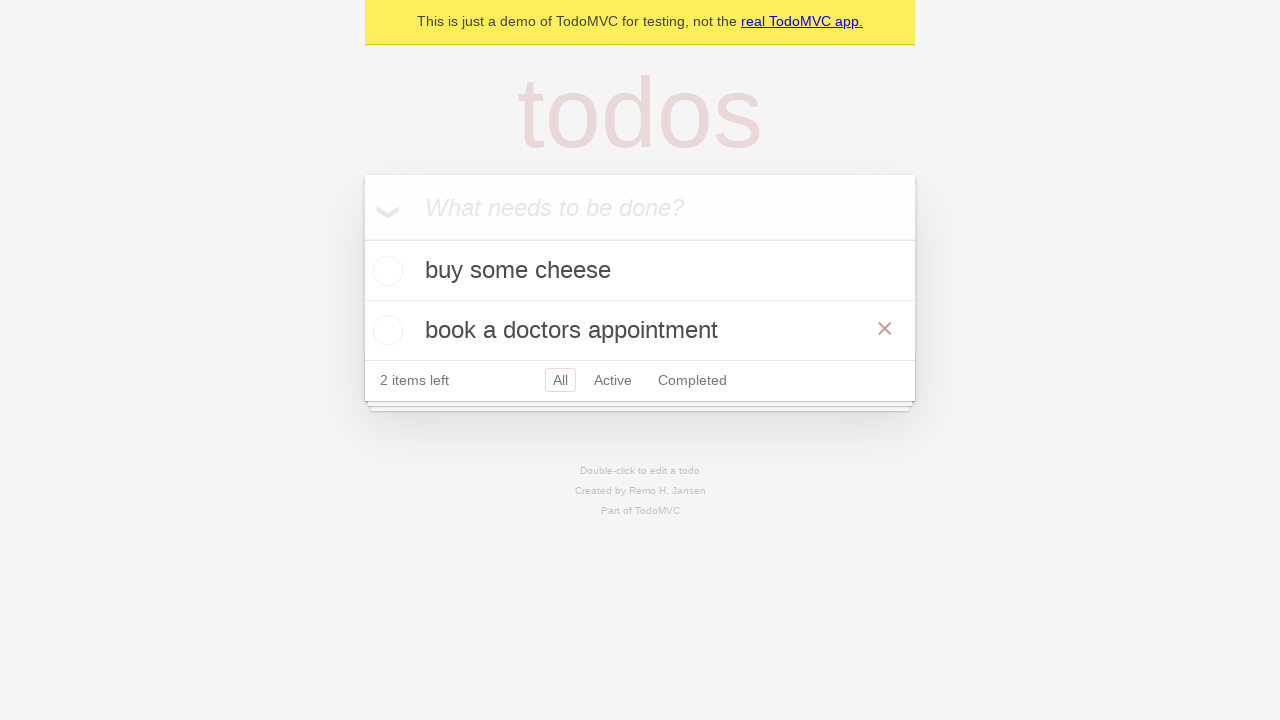